Navigates to Flipkart homepage, dismisses any popup, and hovers over each main menu item to reveal dropdown menus

Starting URL: https://www.flipkart.com/

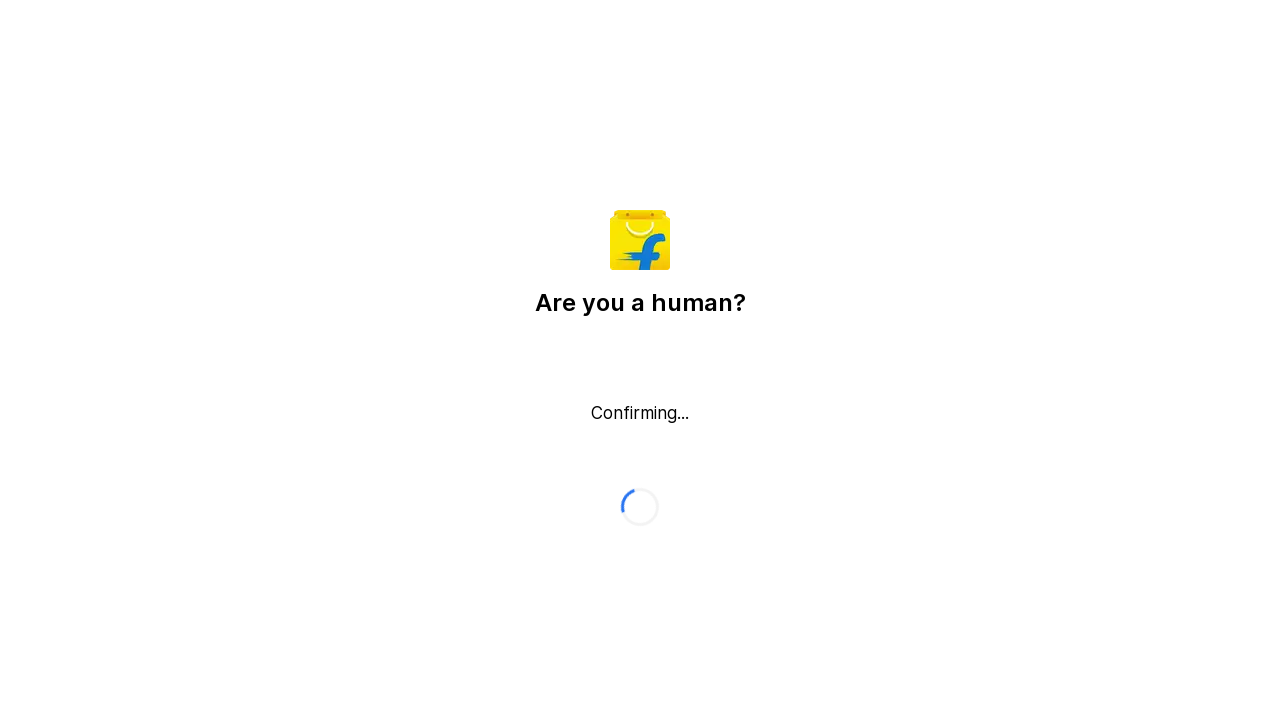

Pressed Escape key to dismiss any popup
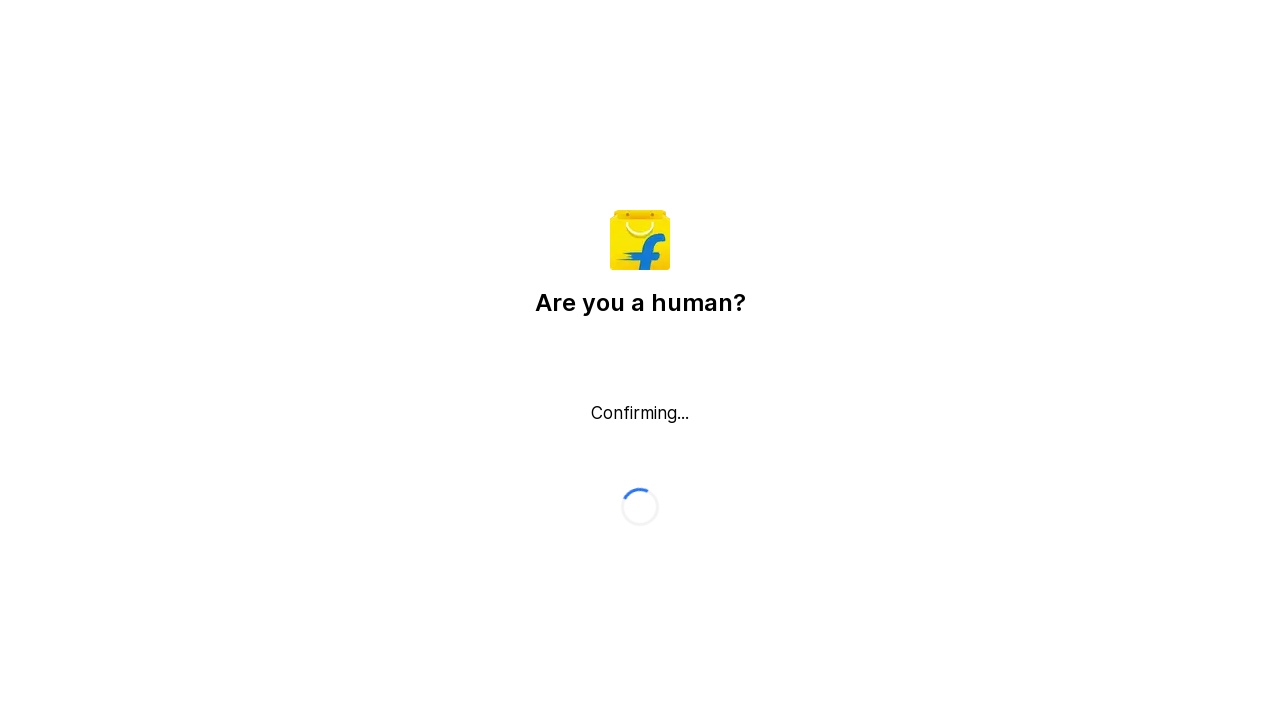

Located all main menu items on Flipkart homepage
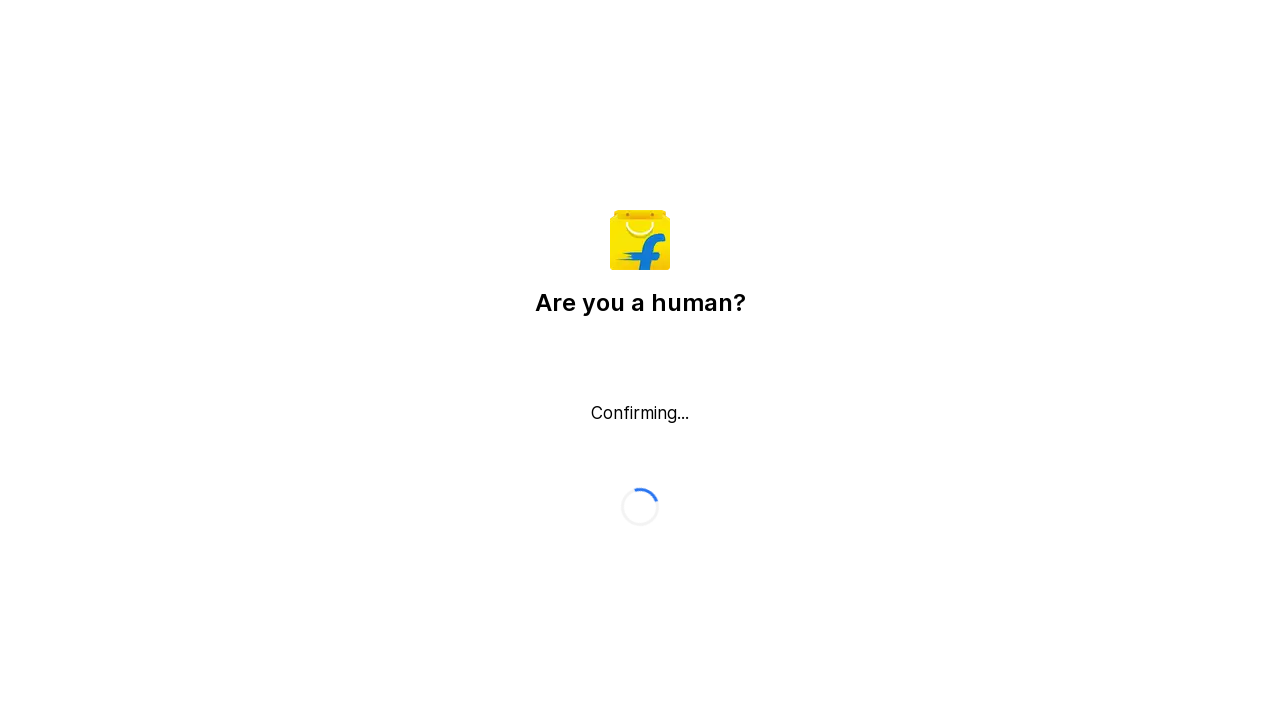

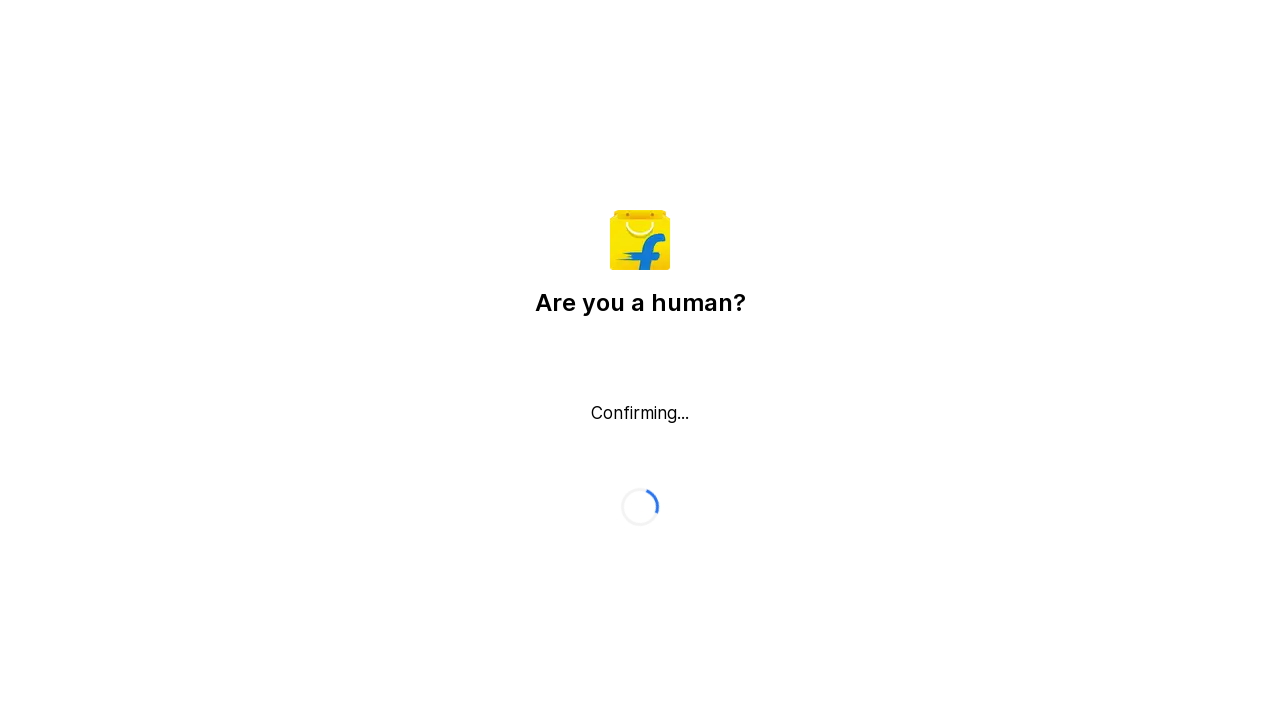